Tests jQuery UI datepicker by navigating through months/years and selecting a specific date

Starting URL: https://jqueryui.com/datepicker/

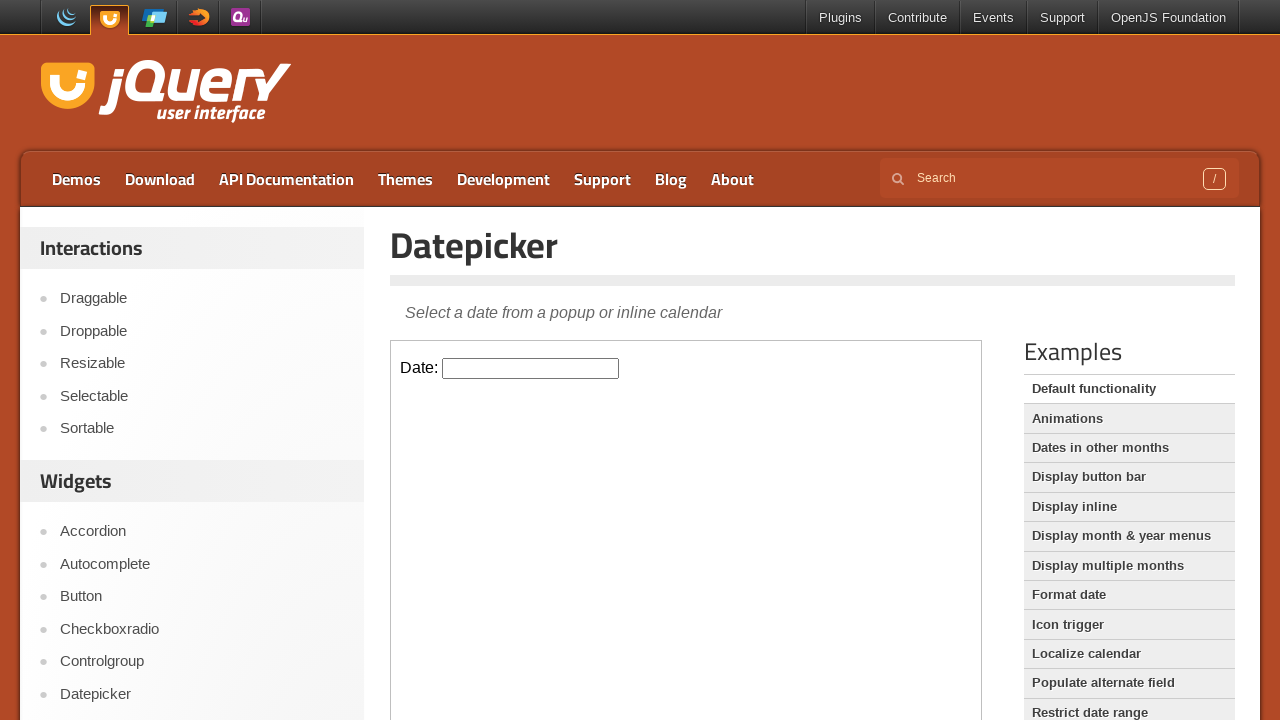

Located the iframe containing the datepicker
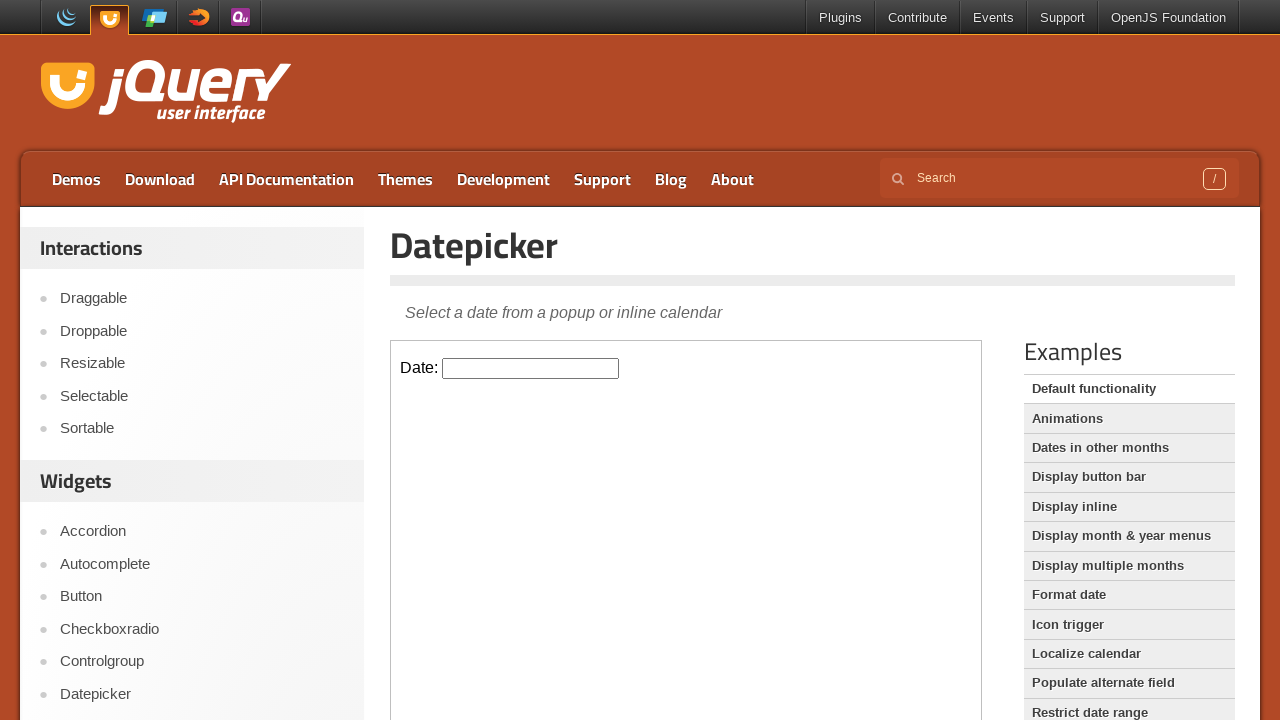

Clicked on the datepicker input to open it at (531, 368) on iframe >> nth=0 >> internal:control=enter-frame >> #datepicker
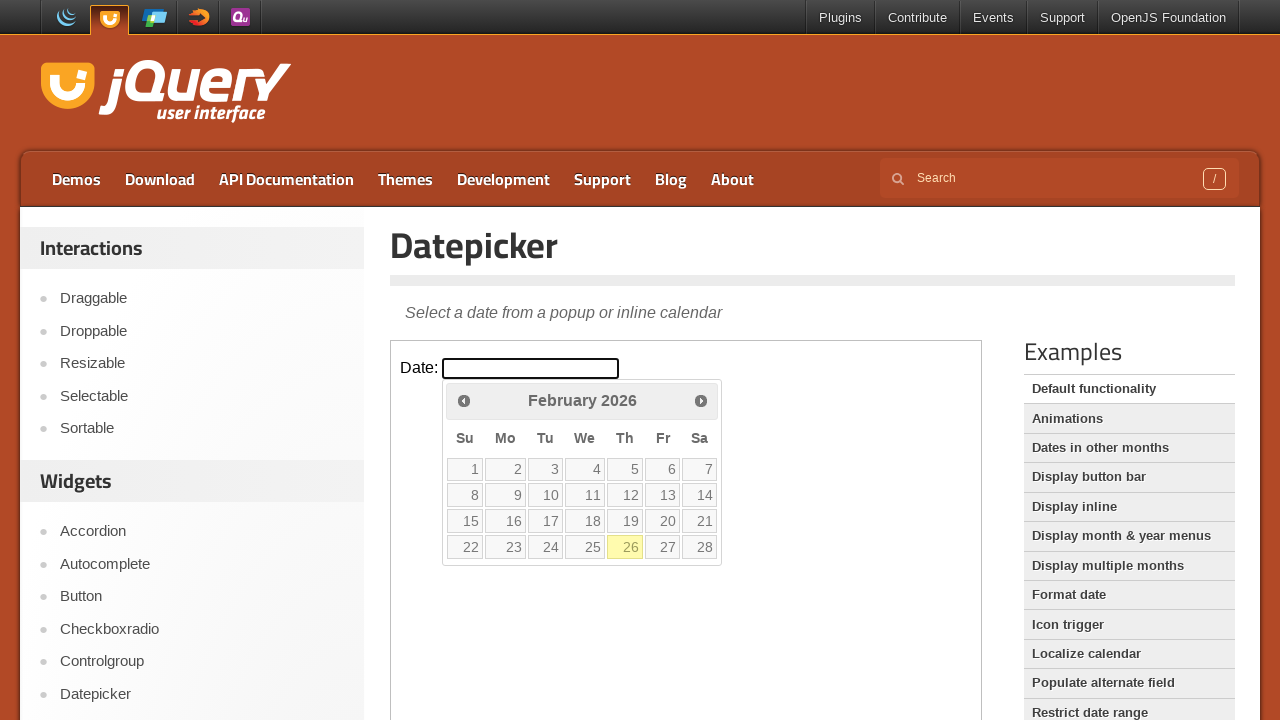

Retrieved current month/year: February 2026
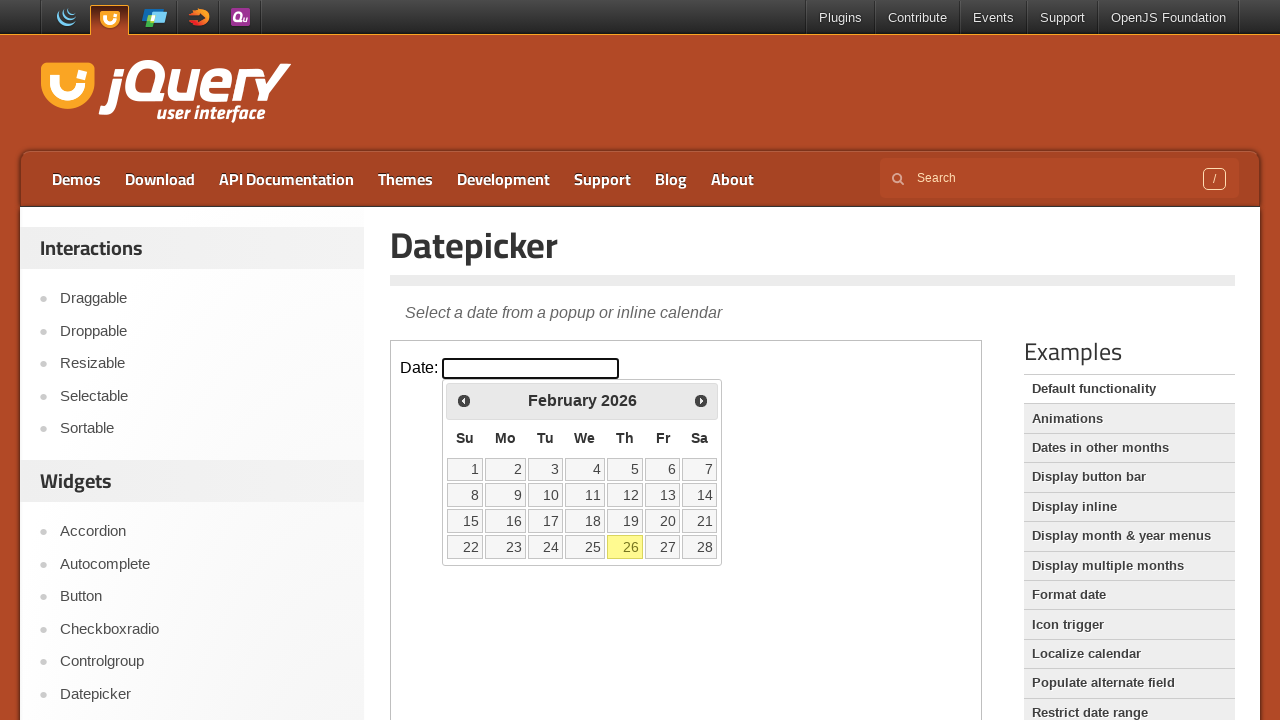

Clicked next month button to navigate forward at (701, 400) on iframe >> nth=0 >> internal:control=enter-frame >> span.ui-icon.ui-icon-circle-t
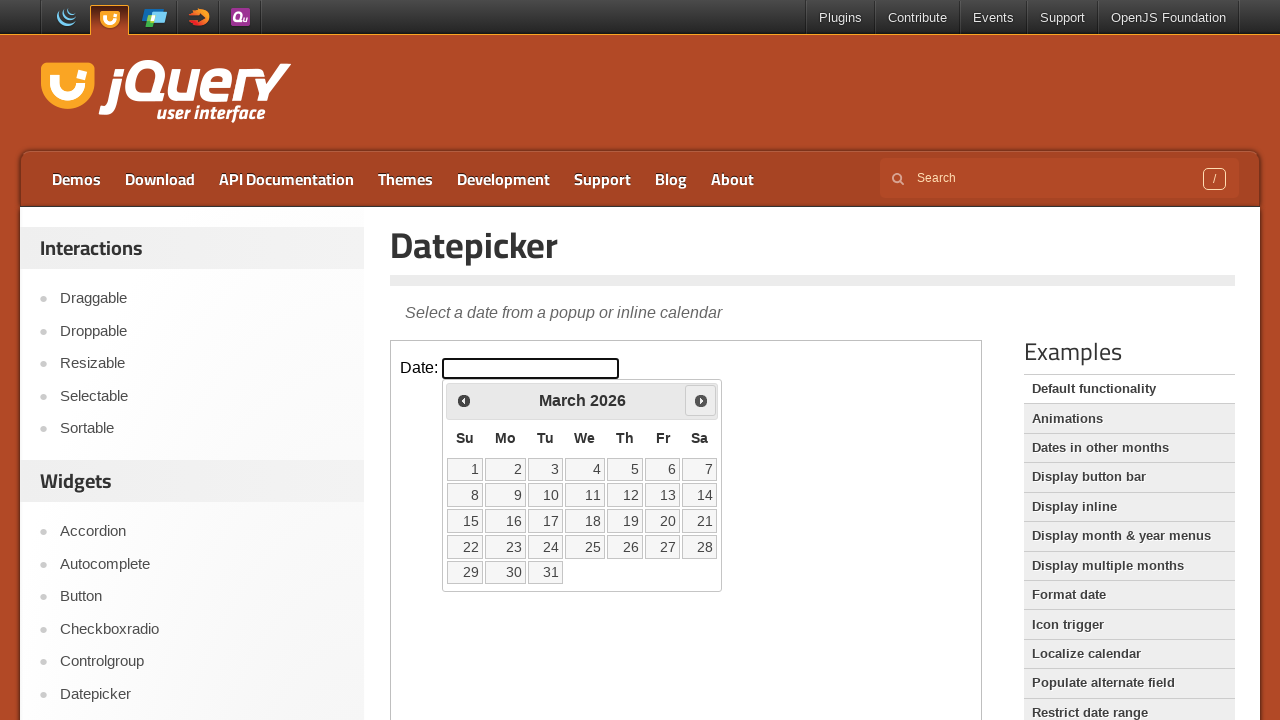

Retrieved current month/year: March 2026
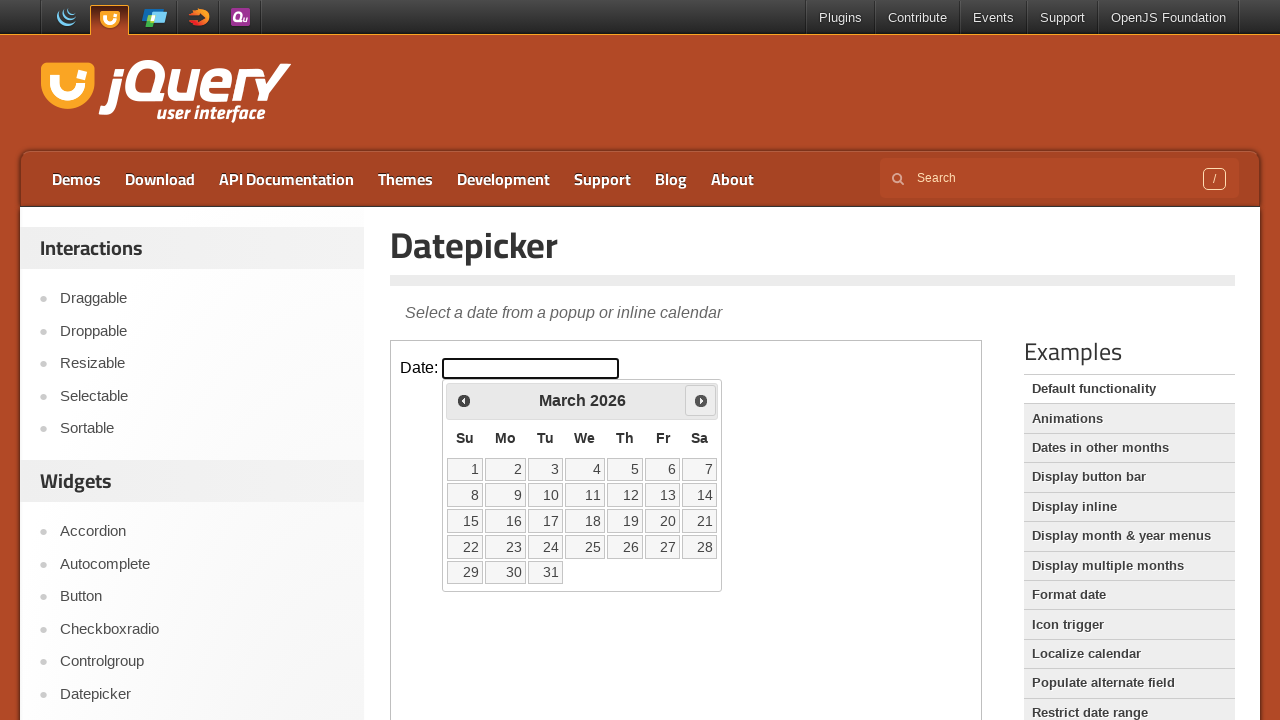

Clicked next month button to navigate forward at (701, 400) on iframe >> nth=0 >> internal:control=enter-frame >> span.ui-icon.ui-icon-circle-t
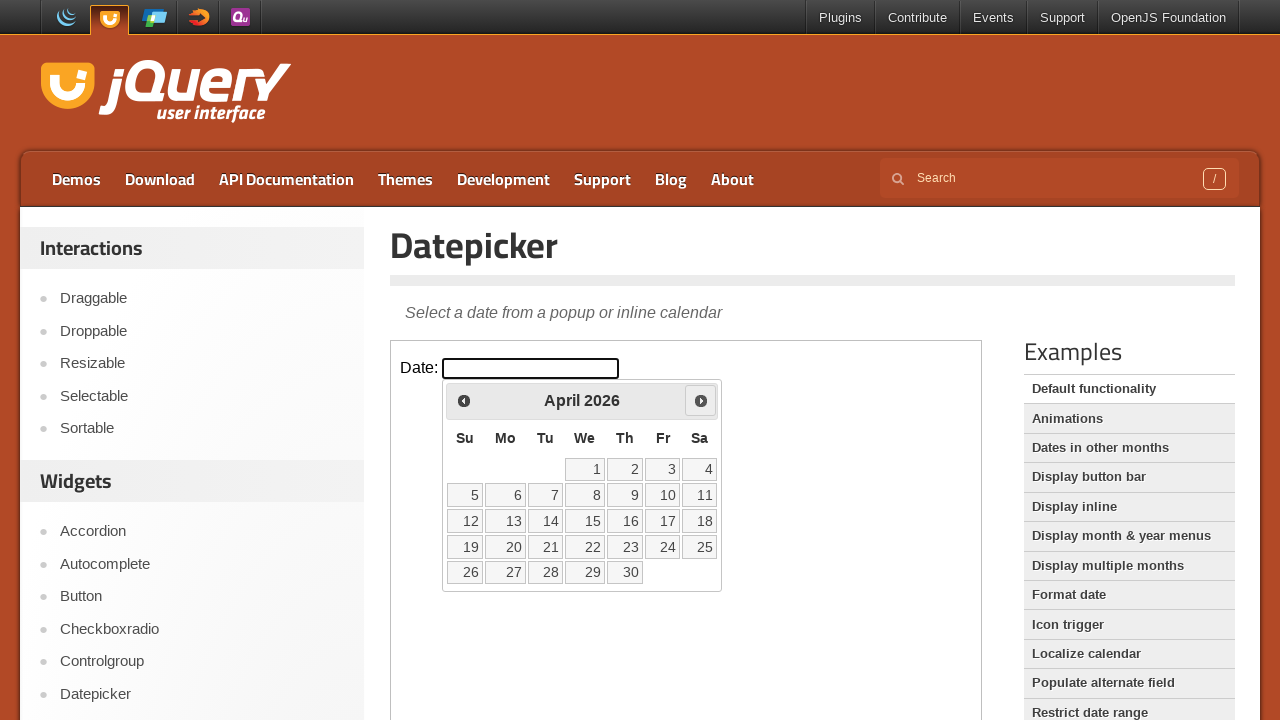

Retrieved current month/year: April 2026
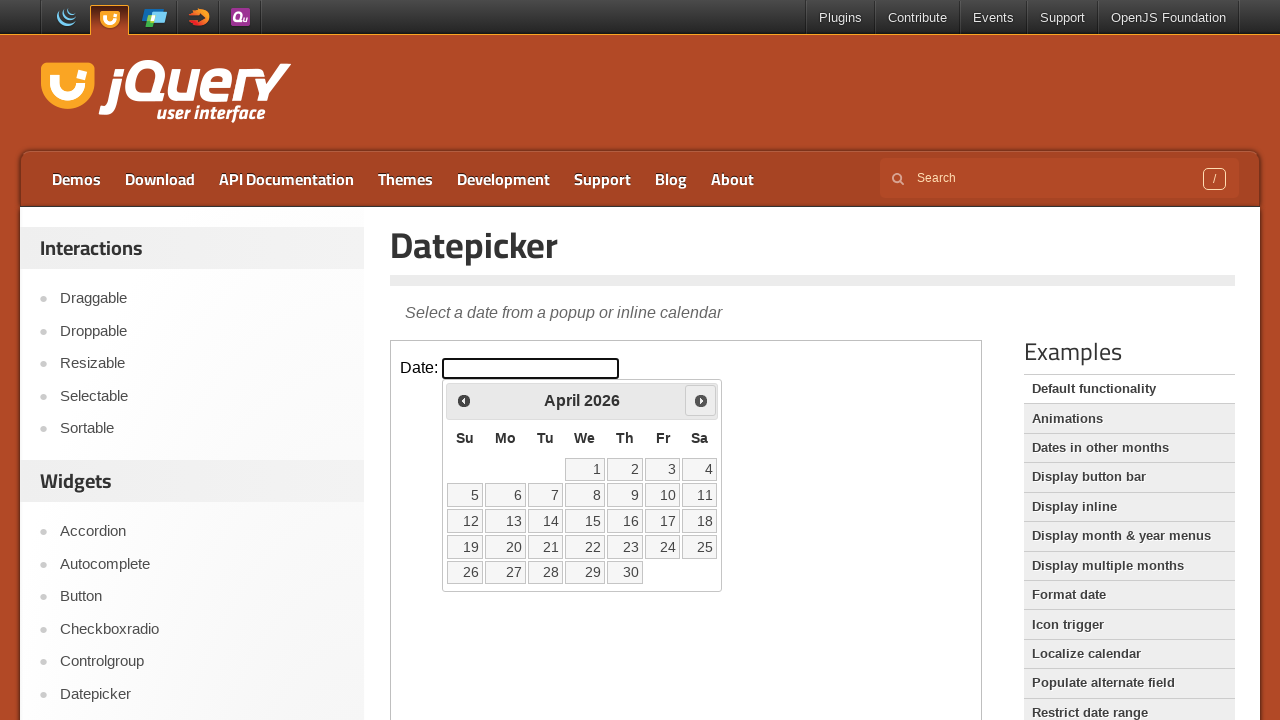

Clicked next month button to navigate forward at (701, 400) on iframe >> nth=0 >> internal:control=enter-frame >> span.ui-icon.ui-icon-circle-t
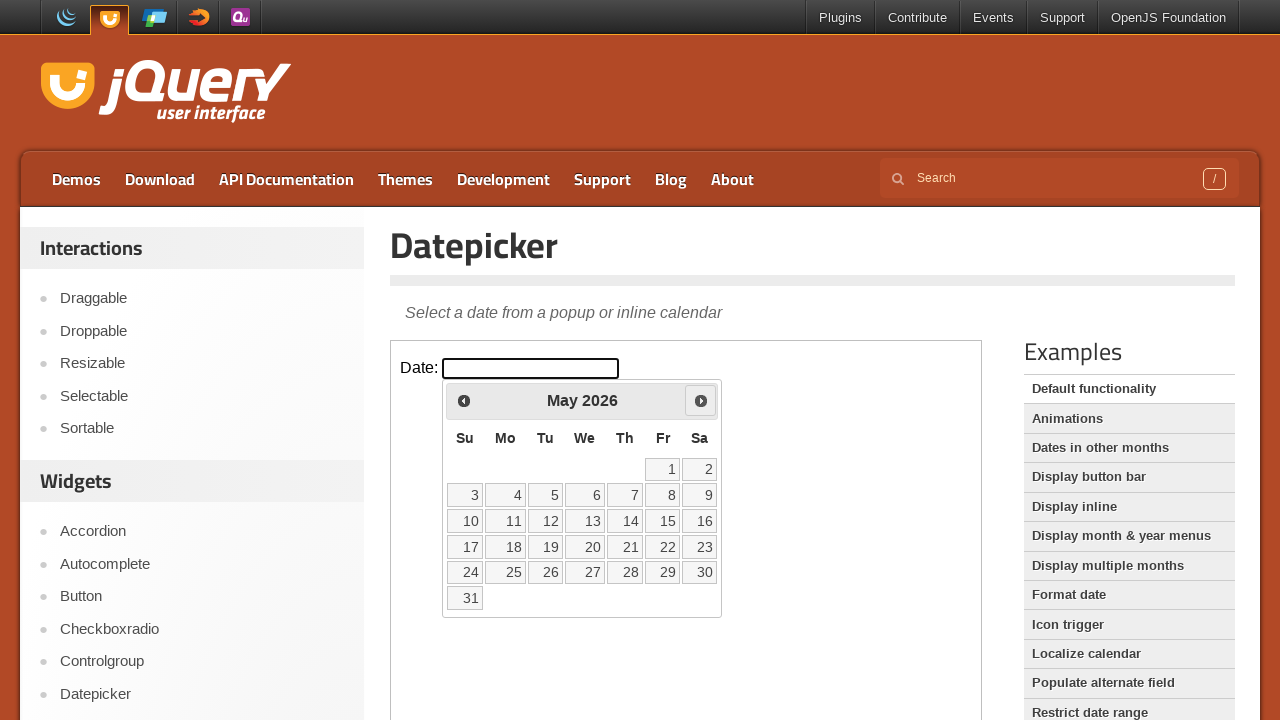

Retrieved current month/year: May 2026
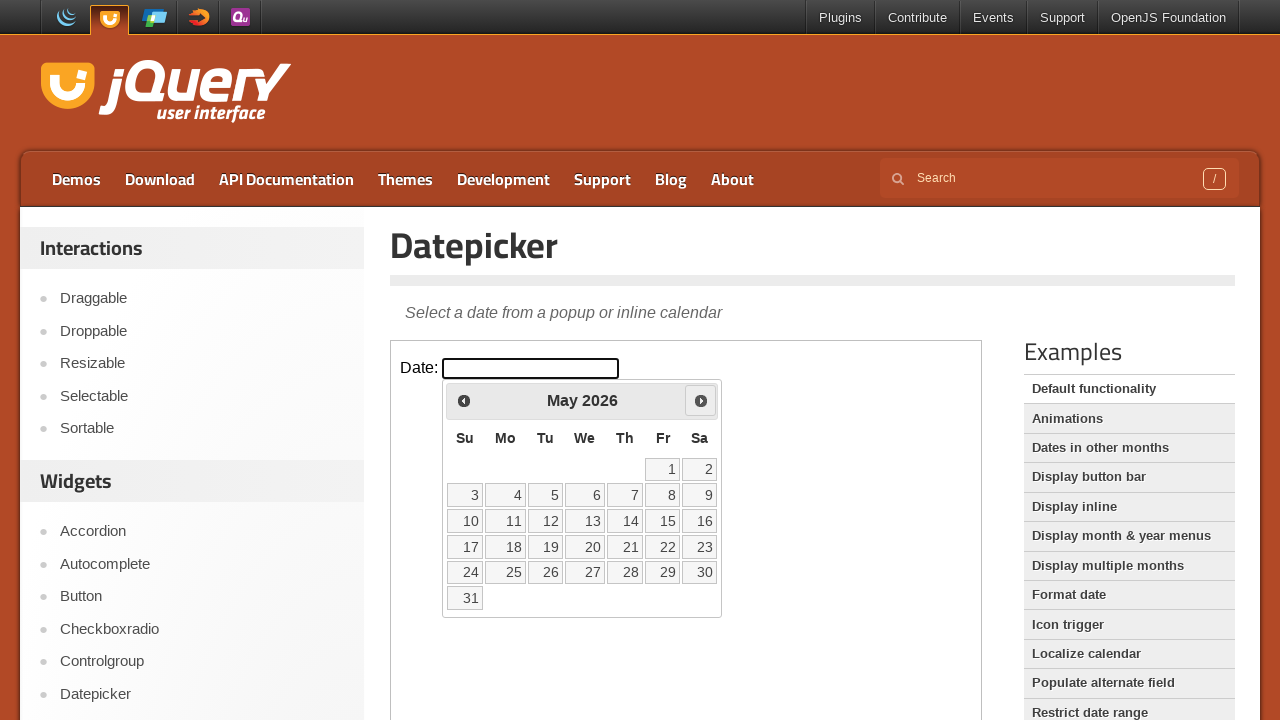

Clicked next month button to navigate forward at (701, 400) on iframe >> nth=0 >> internal:control=enter-frame >> span.ui-icon.ui-icon-circle-t
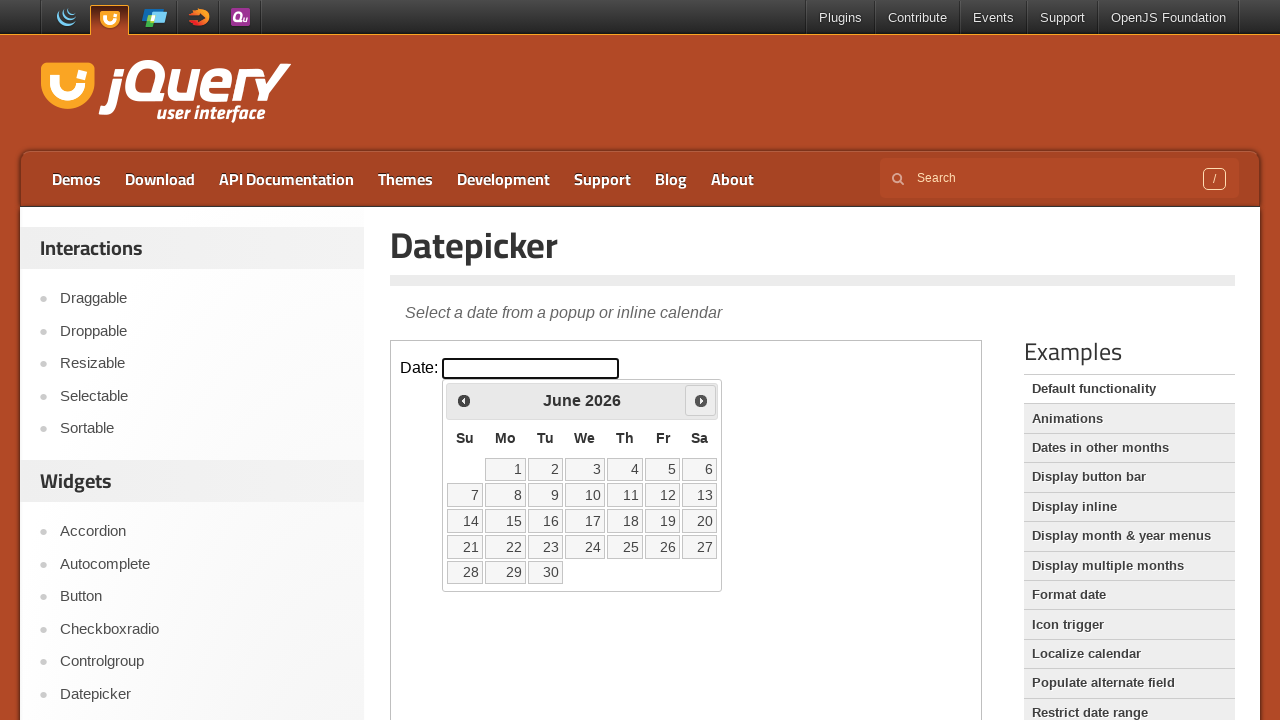

Retrieved current month/year: June 2026
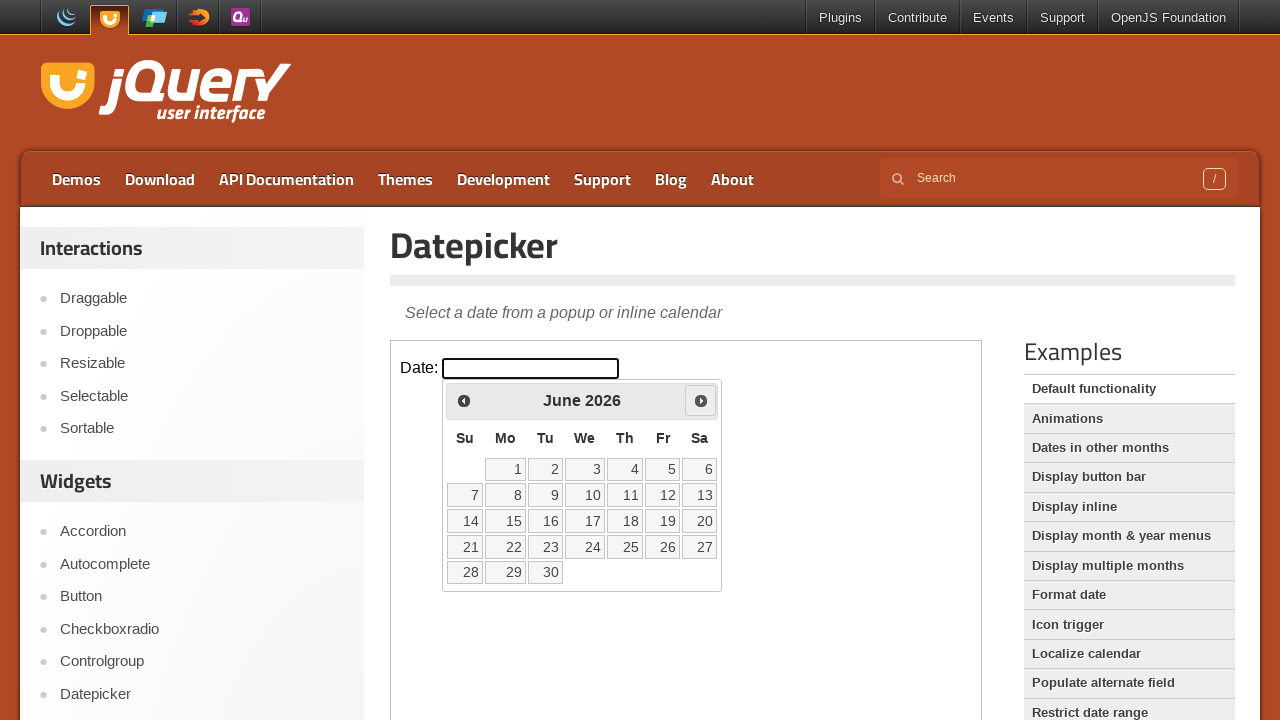

Clicked next month button to navigate forward at (701, 400) on iframe >> nth=0 >> internal:control=enter-frame >> span.ui-icon.ui-icon-circle-t
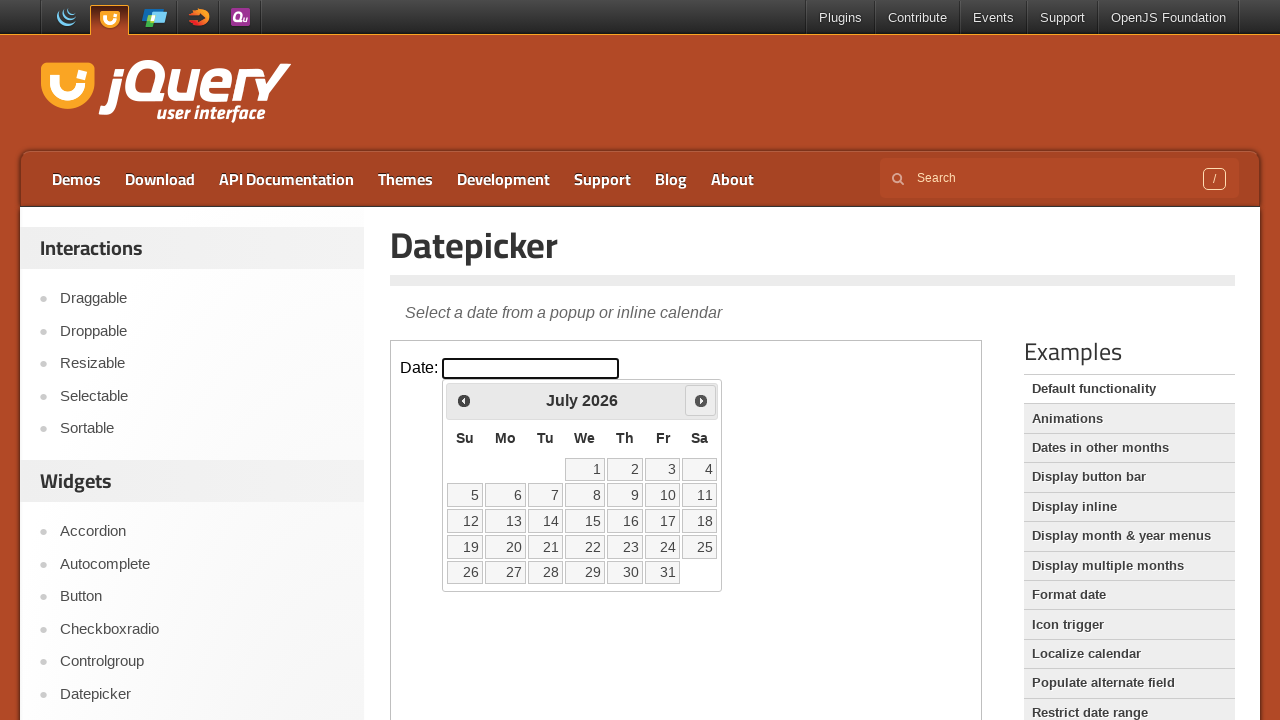

Retrieved current month/year: July 2026
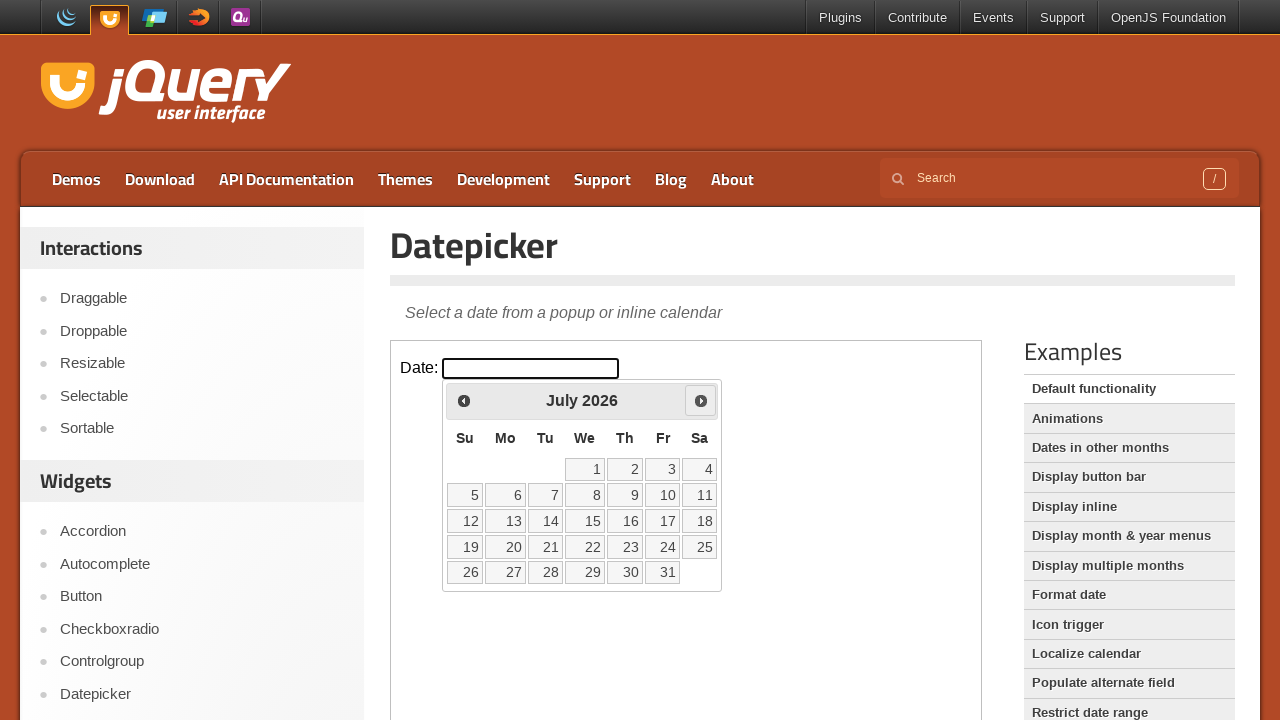

Clicked next month button to navigate forward at (701, 400) on iframe >> nth=0 >> internal:control=enter-frame >> span.ui-icon.ui-icon-circle-t
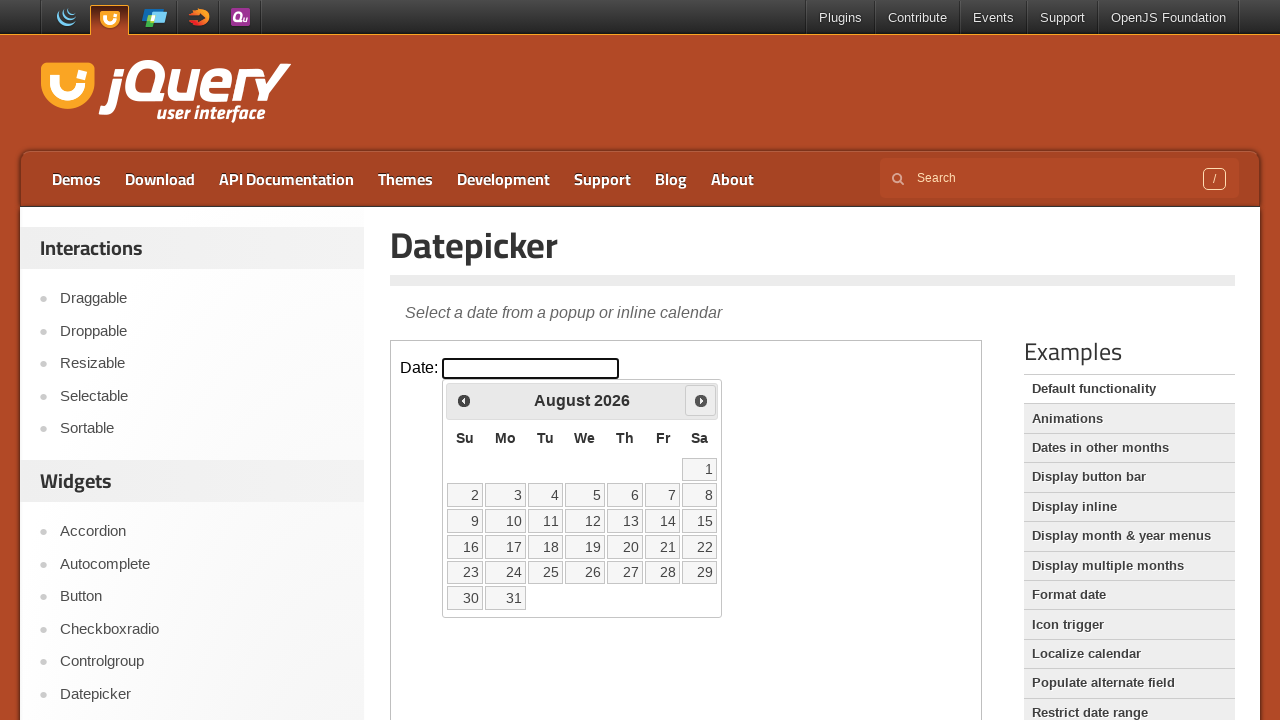

Retrieved current month/year: August 2026
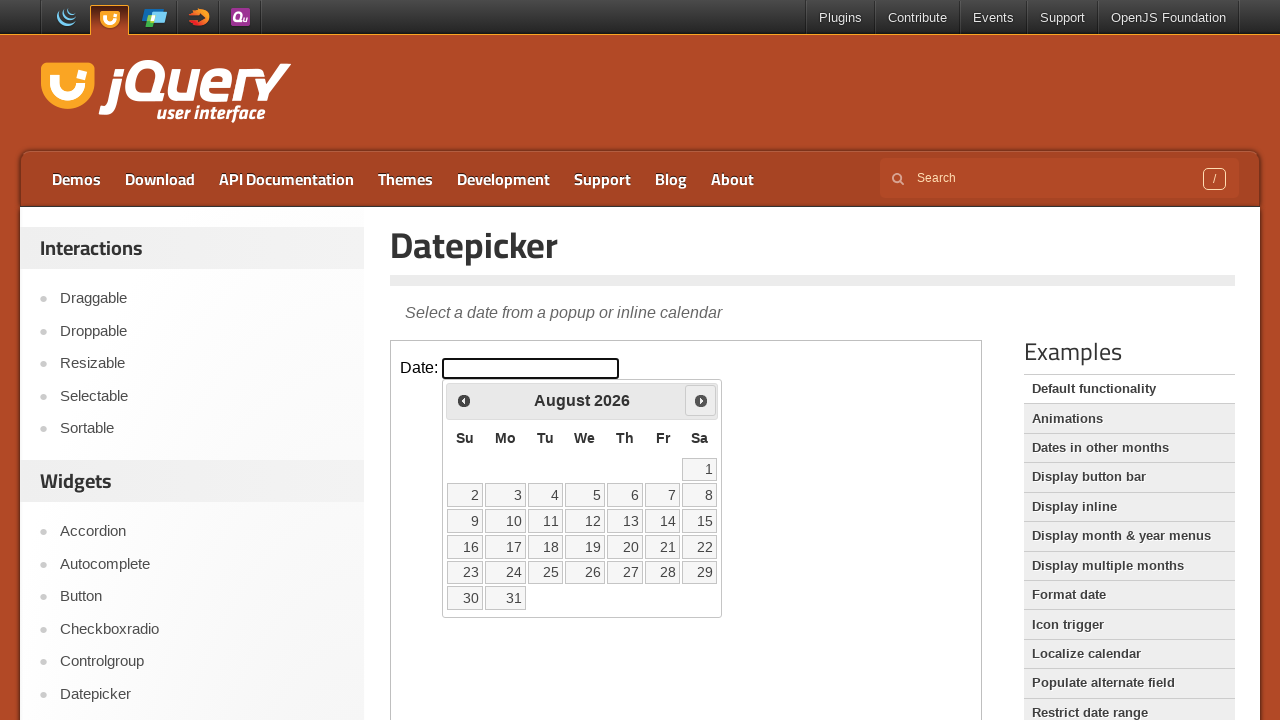

Clicked next month button to navigate forward at (701, 400) on iframe >> nth=0 >> internal:control=enter-frame >> span.ui-icon.ui-icon-circle-t
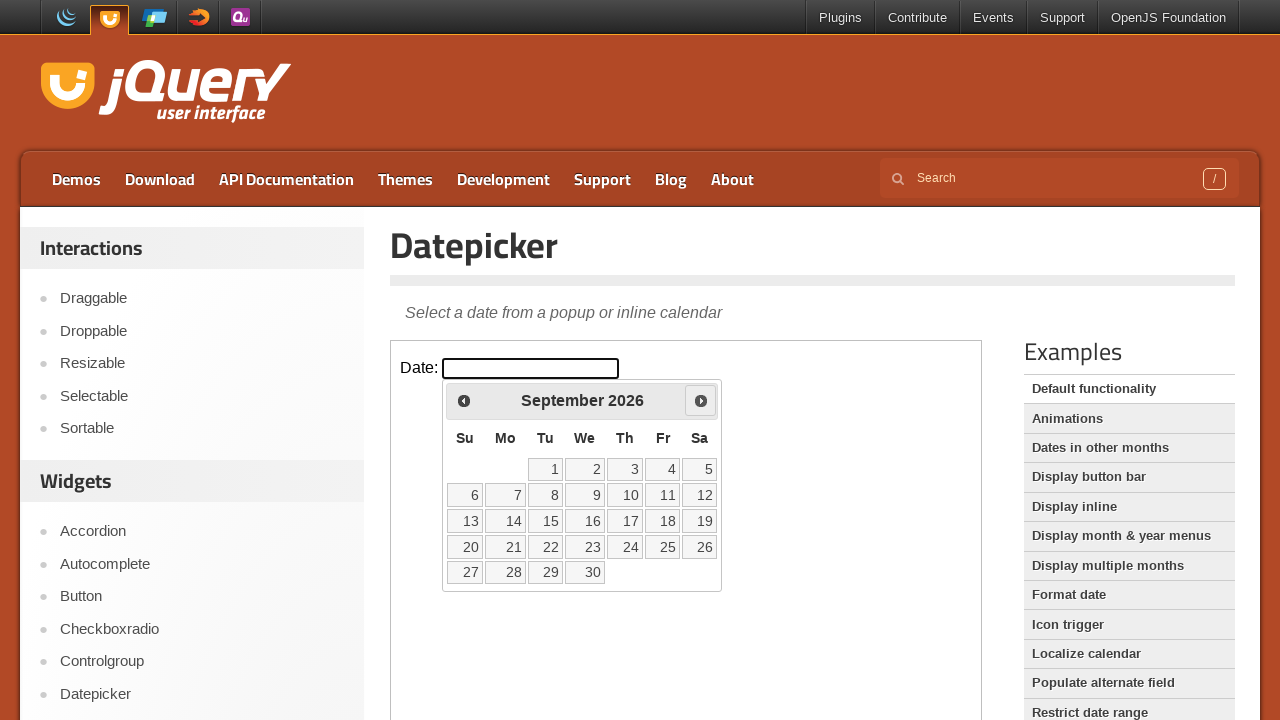

Retrieved current month/year: September 2026
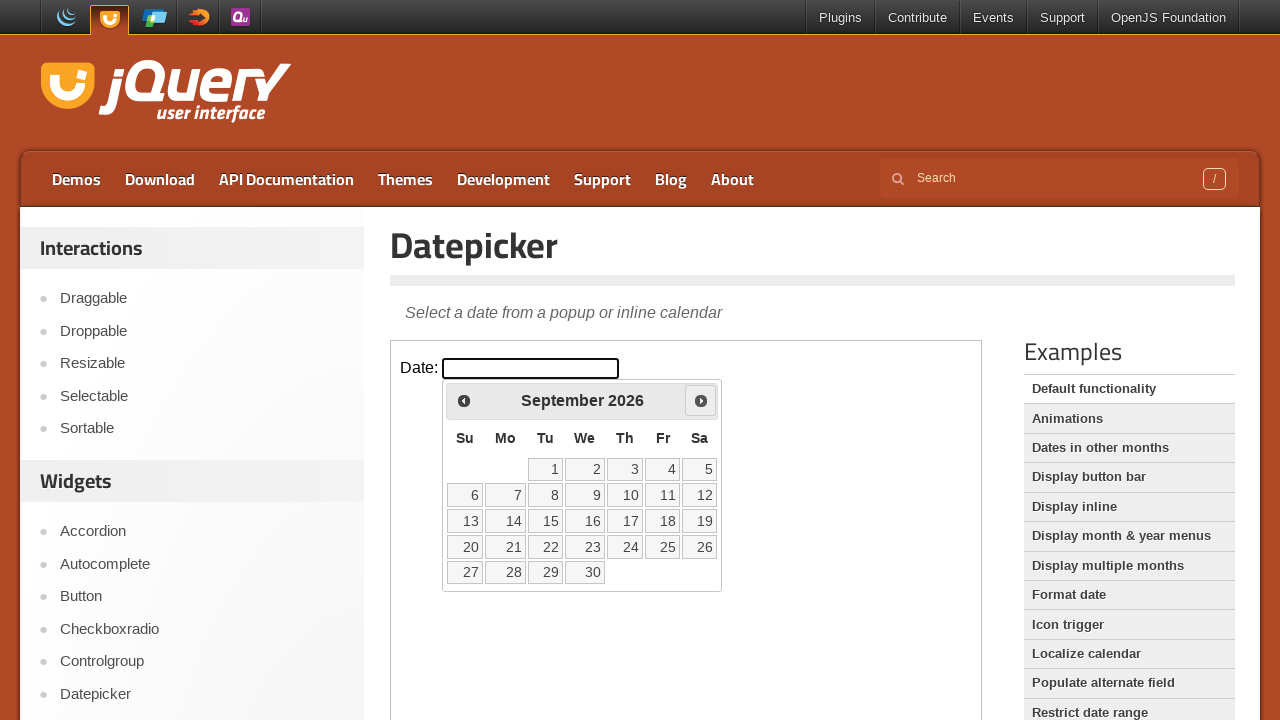

Clicked next month button to navigate forward at (701, 400) on iframe >> nth=0 >> internal:control=enter-frame >> span.ui-icon.ui-icon-circle-t
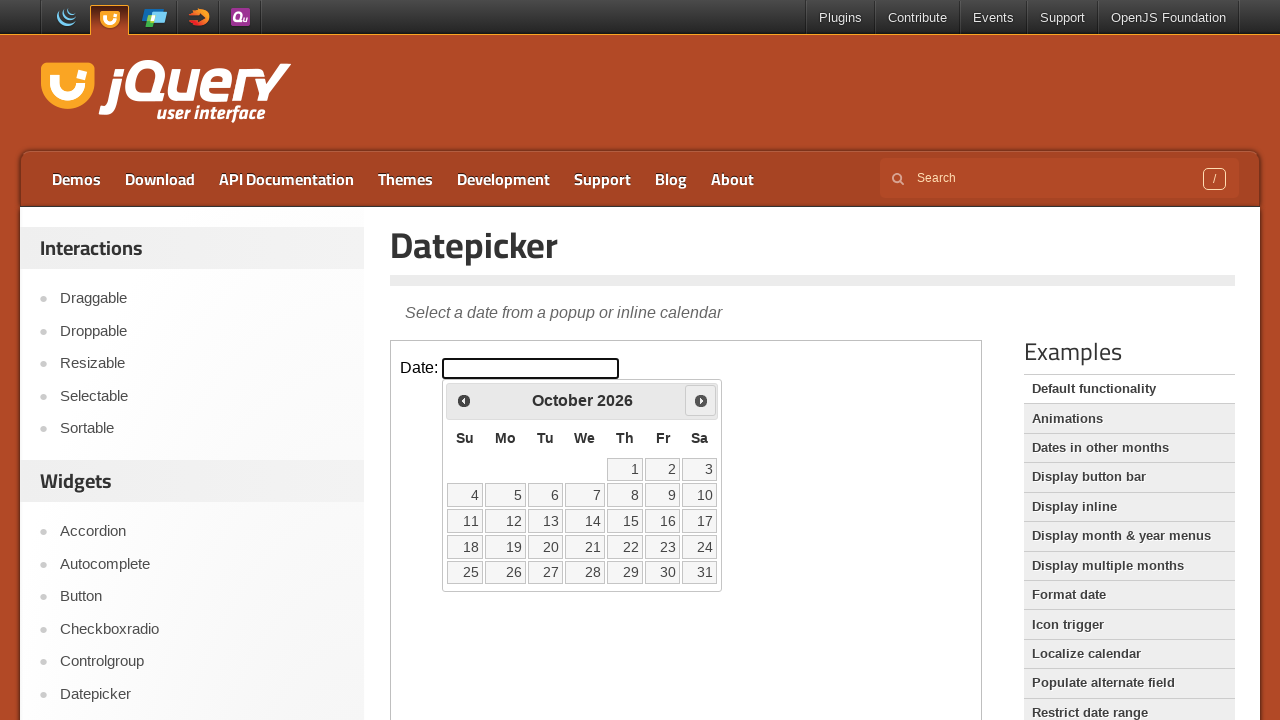

Retrieved current month/year: October 2026
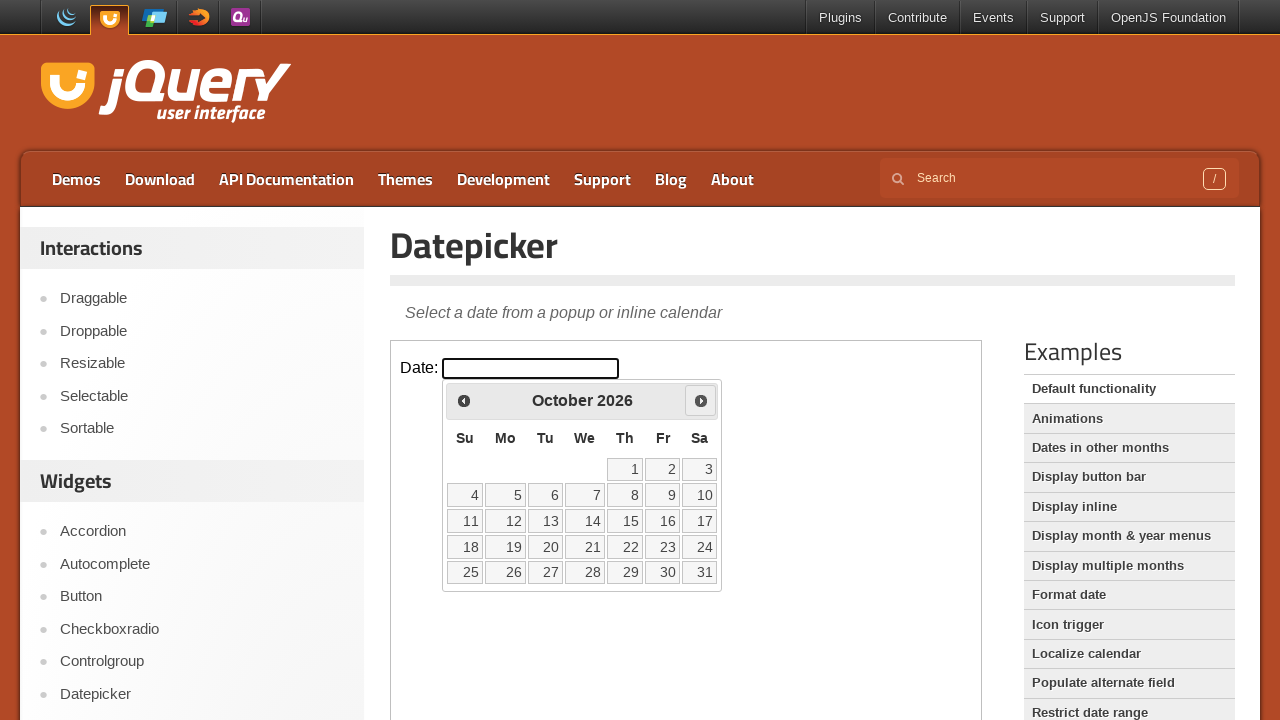

Clicked next month button to navigate forward at (701, 400) on iframe >> nth=0 >> internal:control=enter-frame >> span.ui-icon.ui-icon-circle-t
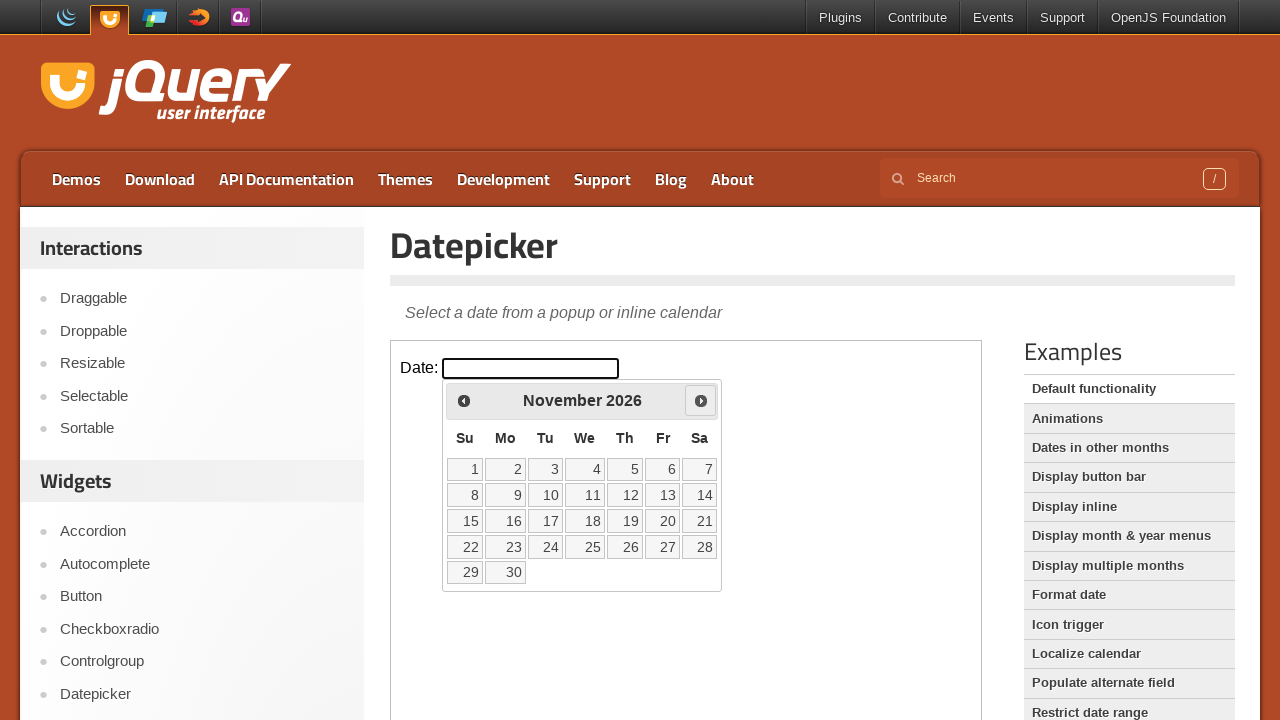

Retrieved current month/year: November 2026
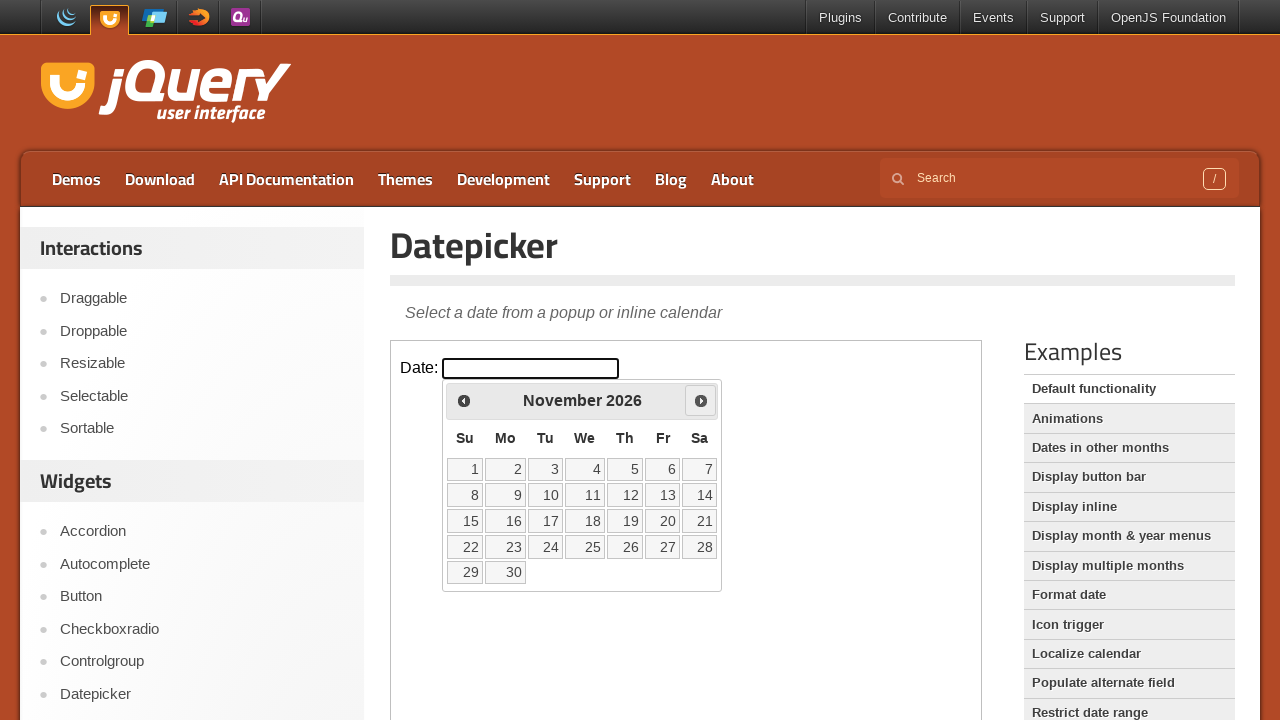

Retrieved all date elements from the calendar
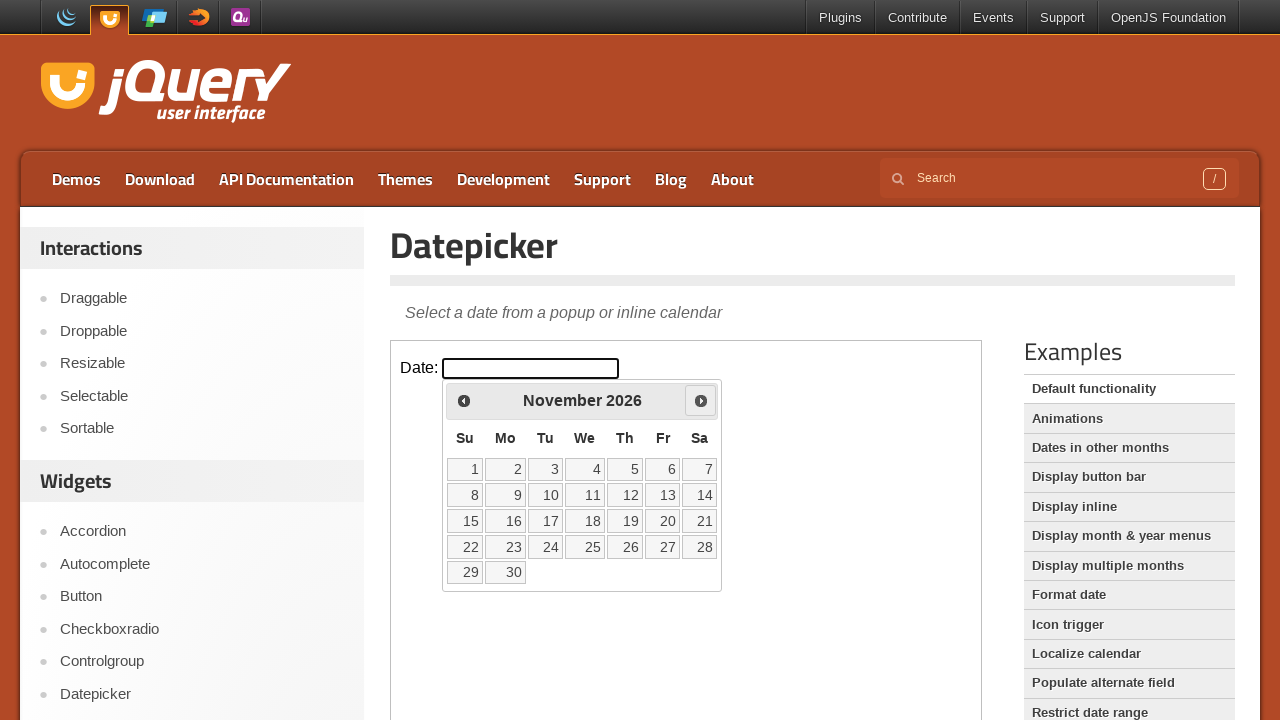

Clicked on date 17 to select November 17, 2026 at (545, 521) on iframe >> nth=0 >> internal:control=enter-frame >> table.ui-datepicker-calendar 
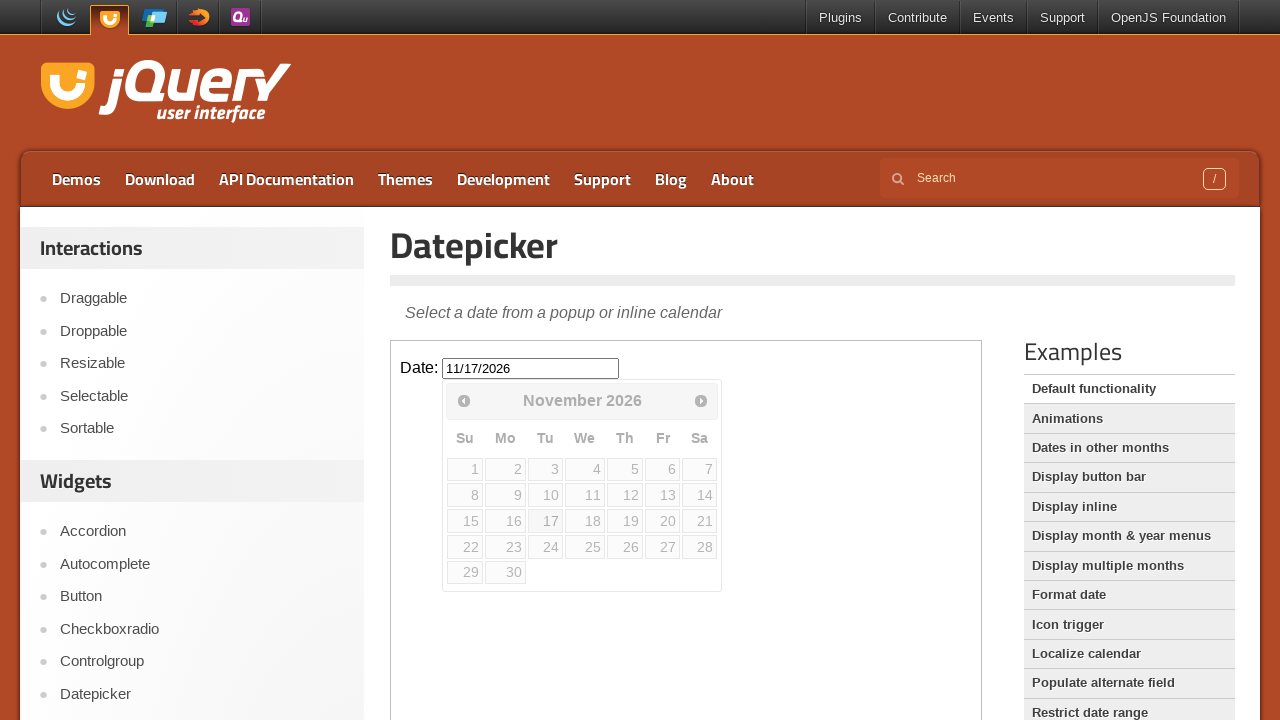

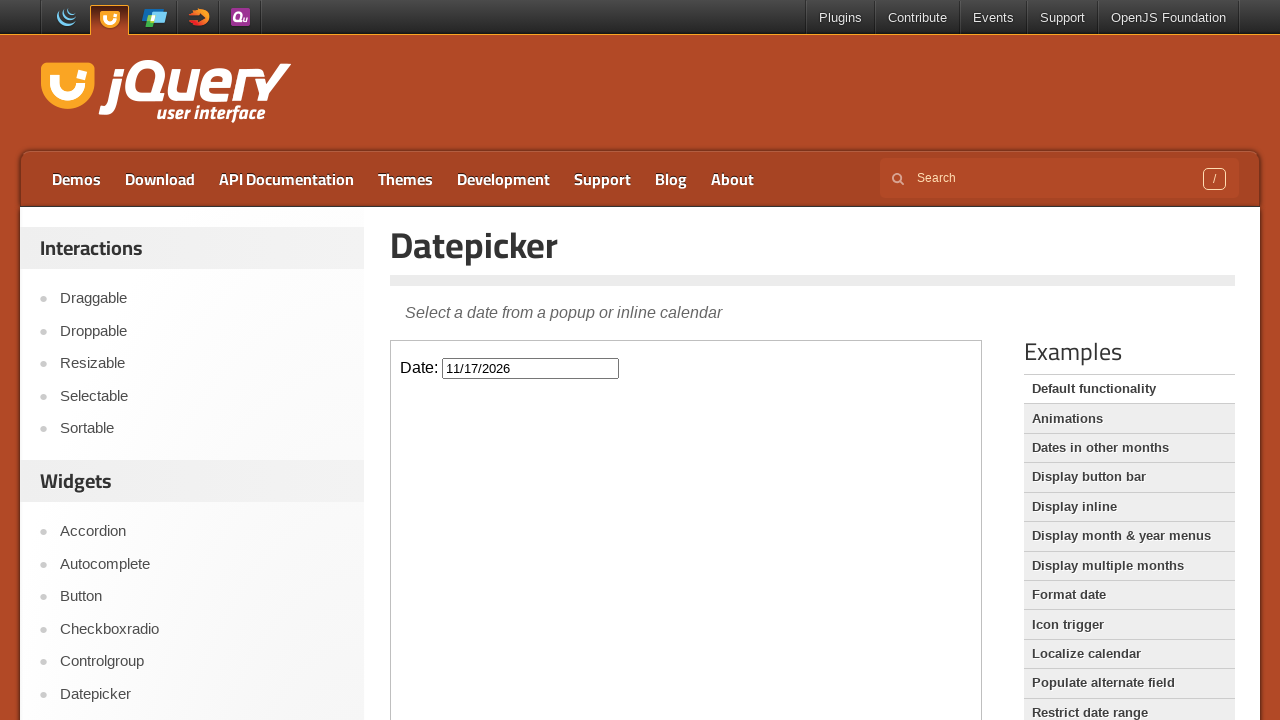